Navigates to the VCTC Pune website and clicks on the Courses navigation link after waiting for it to be visible

Starting URL: https://vctcpune.com/

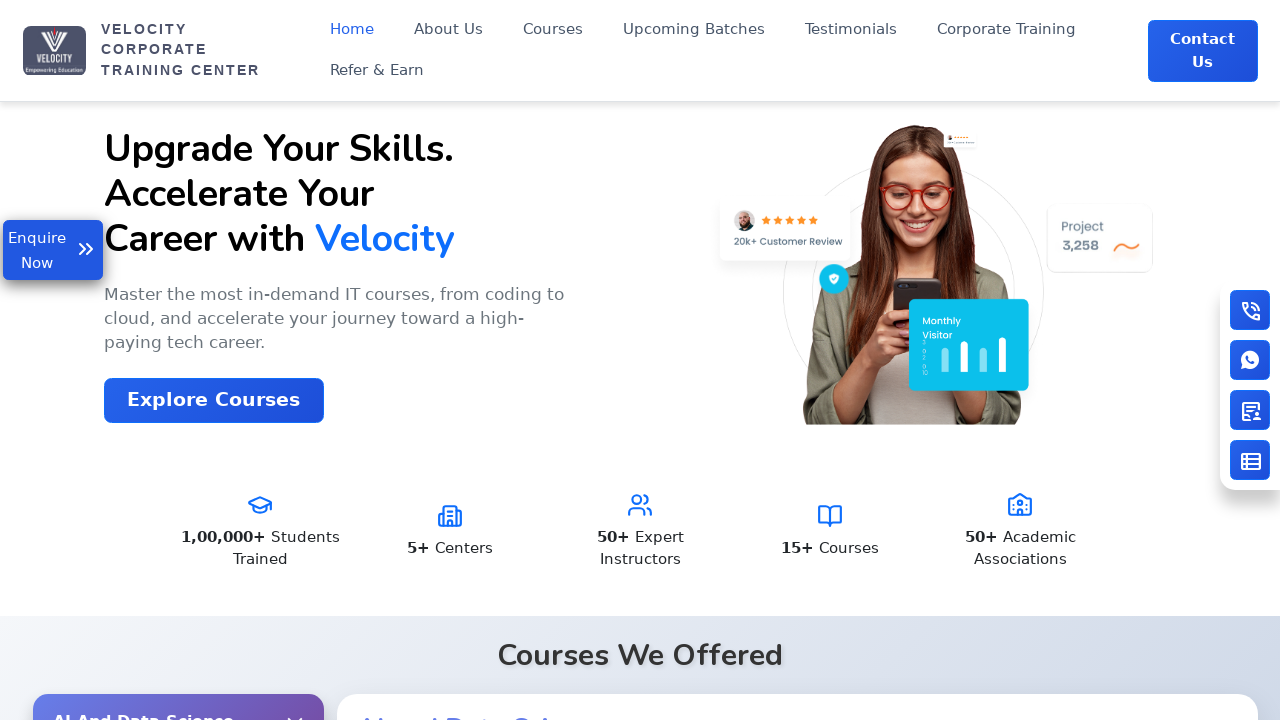

Navigated to VCTC Pune website
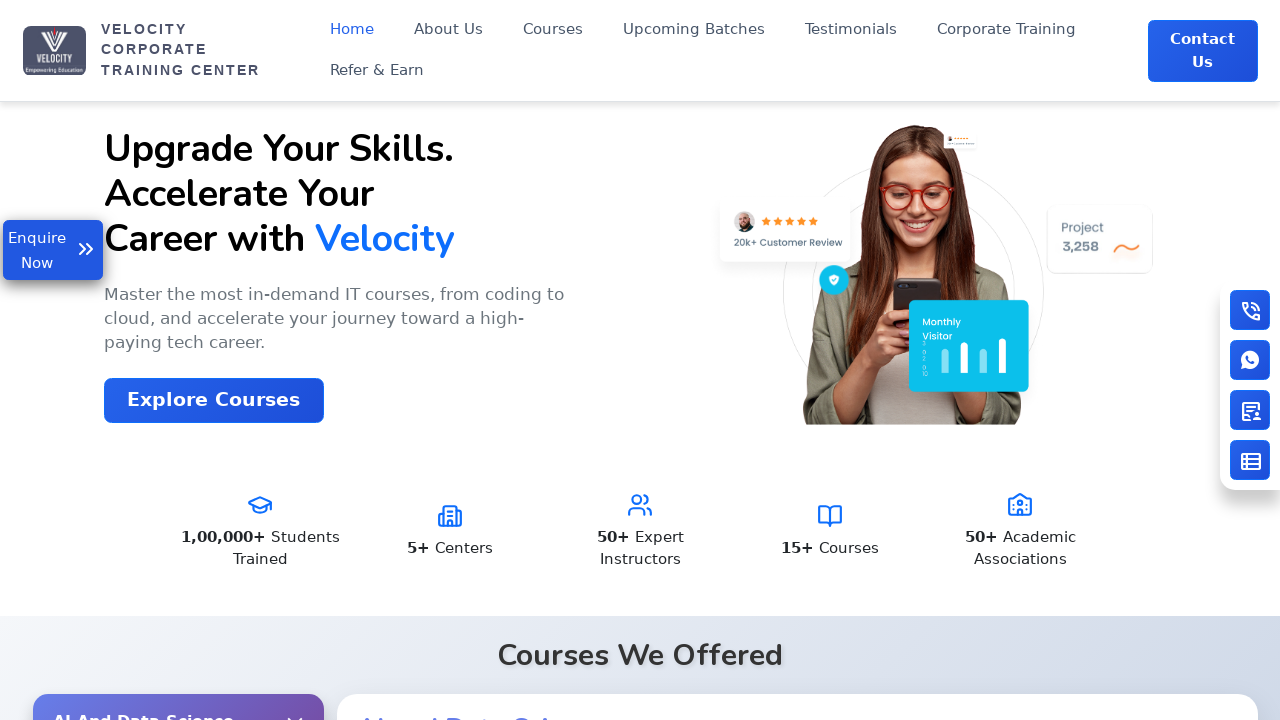

Waited for Courses navigation link to become visible
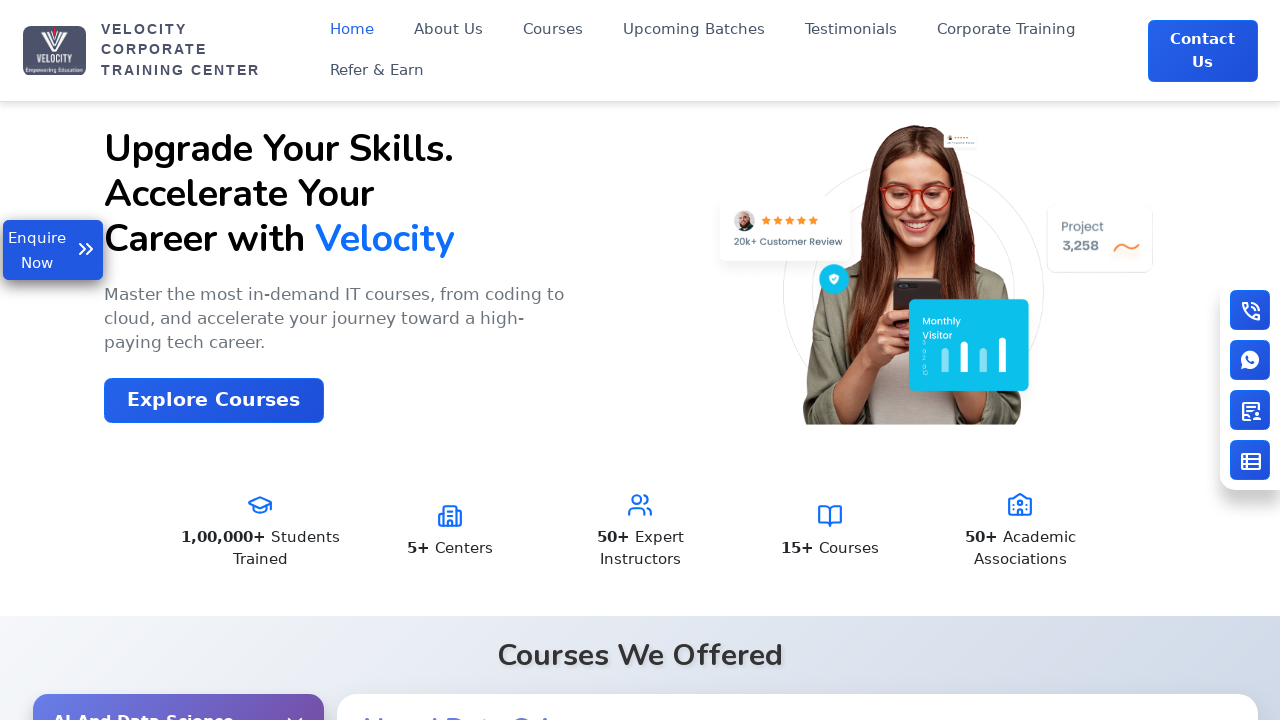

Clicked on Courses navigation link at (553, 30) on xpath=(//a[text()='Courses'])[1]
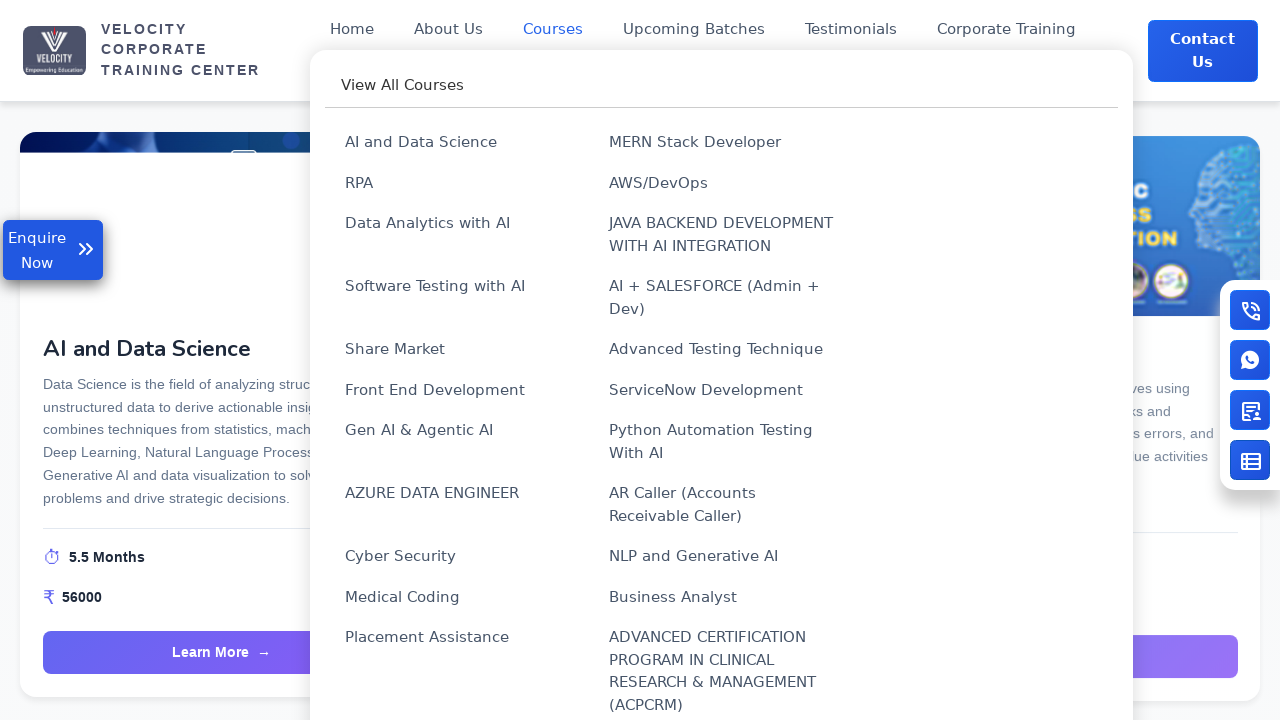

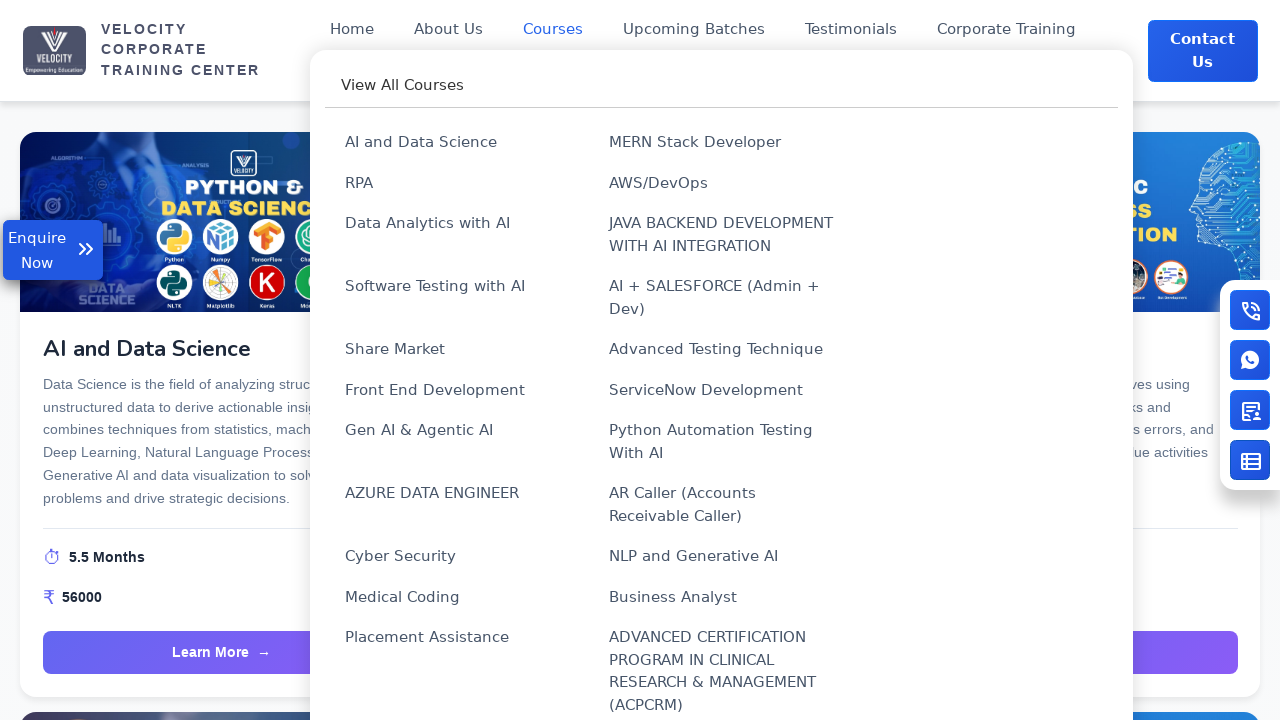